Tests hover functionality by hovering over an image and verifying that user information appears

Starting URL: https://the-internet.herokuapp.com/hovers

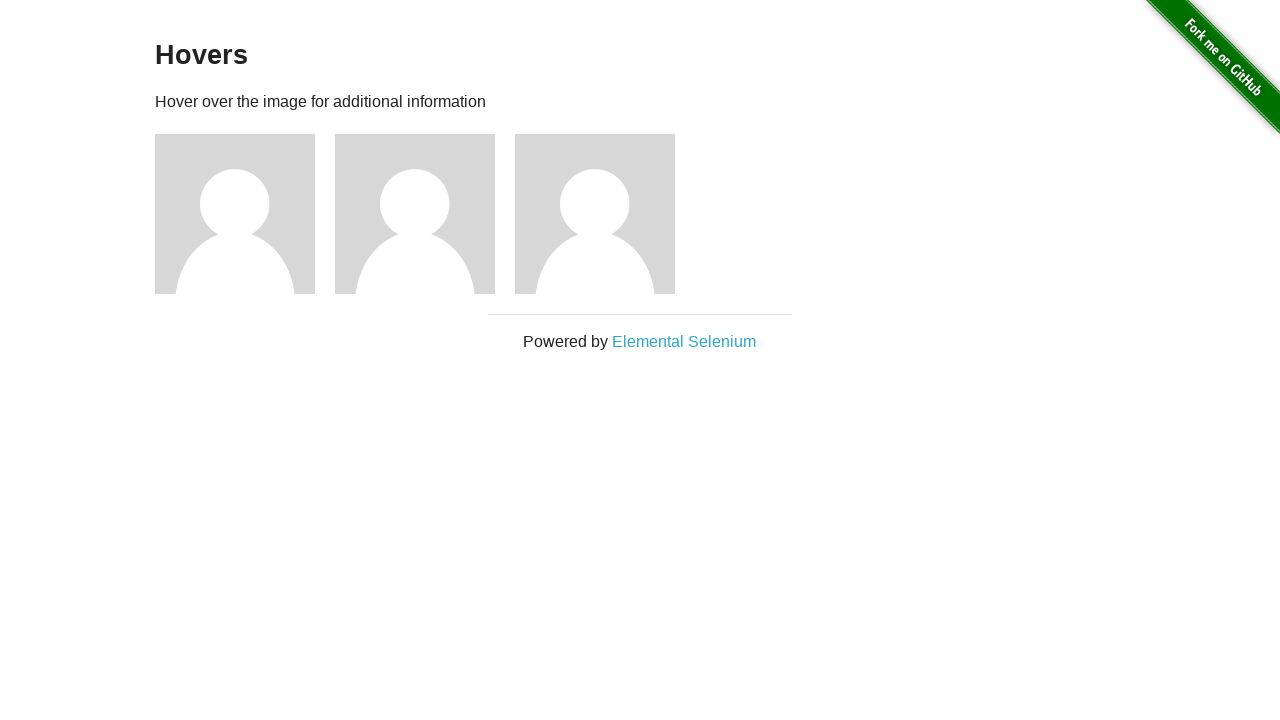

Hovered over the first image to trigger user information display at (245, 214) on (//div[@class='figure'])[1]
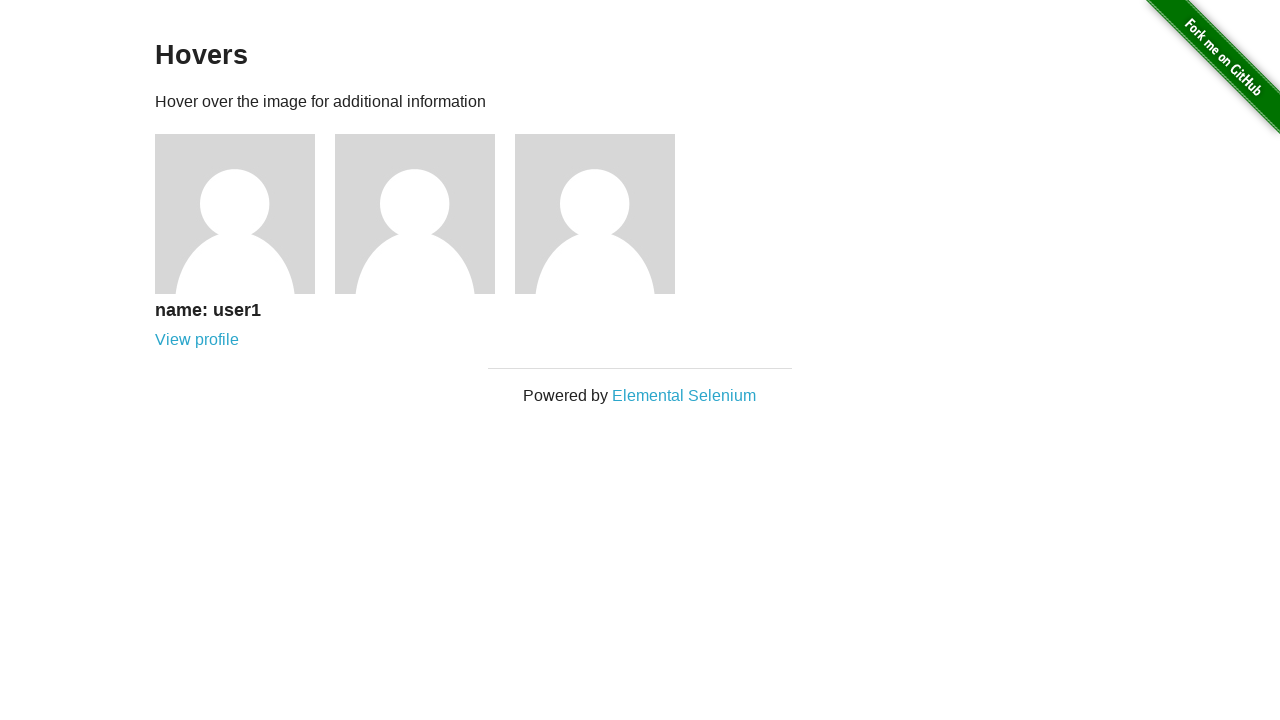

Verified that user1 information appeared after hovering
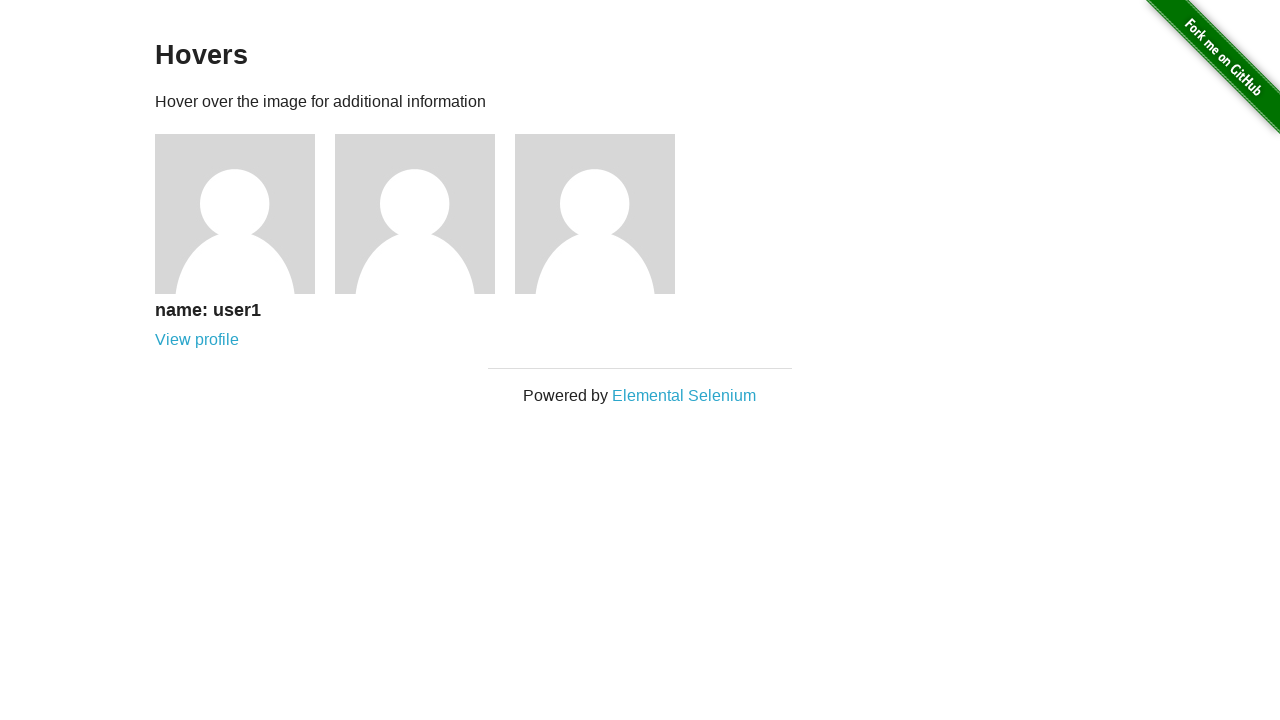

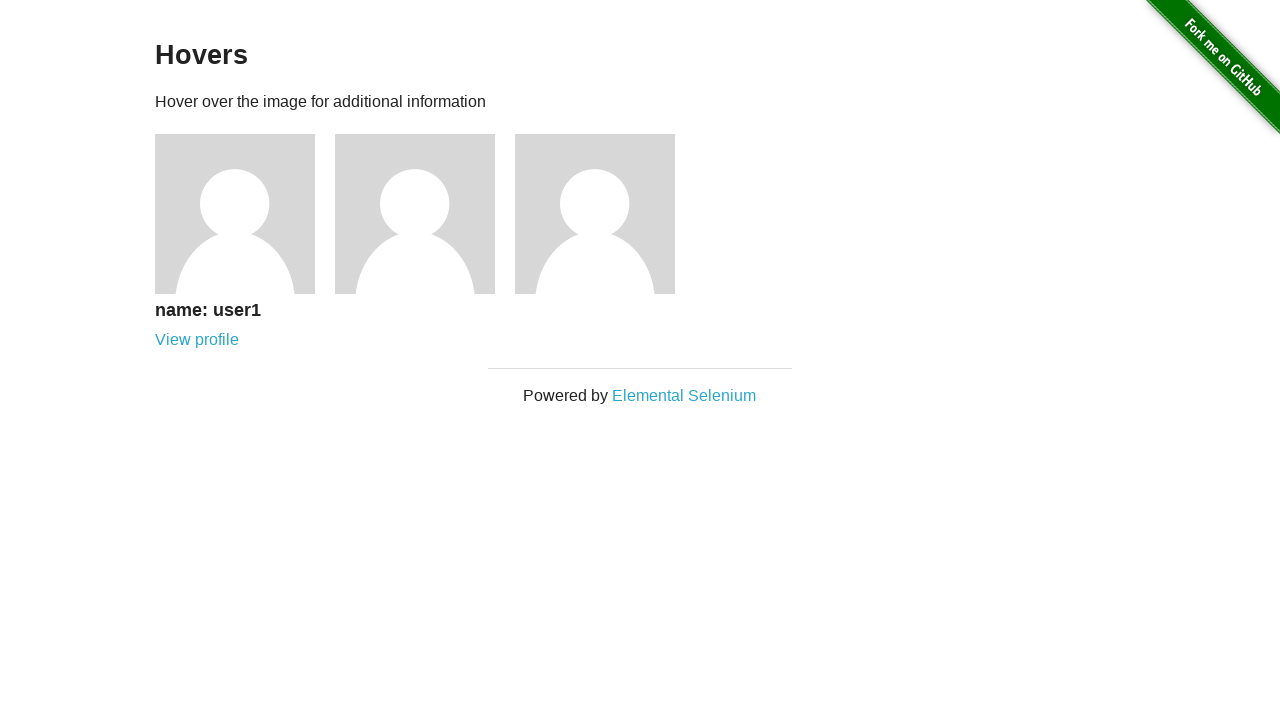